Tests a web form by entering text into a text box and submitting the form, then verifies the success message is displayed

Starting URL: https://www.selenium.dev/selenium/web/web-form.html

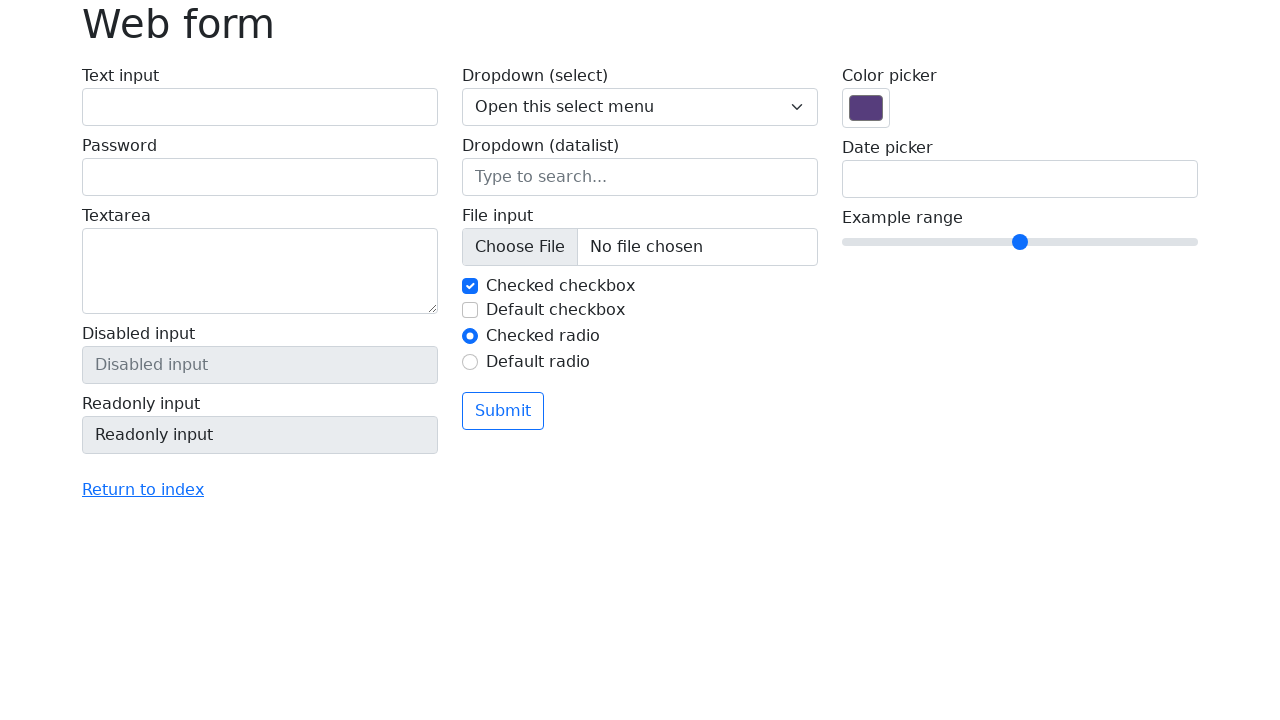

Filled text box with 'Selenium' on input[name='my-text']
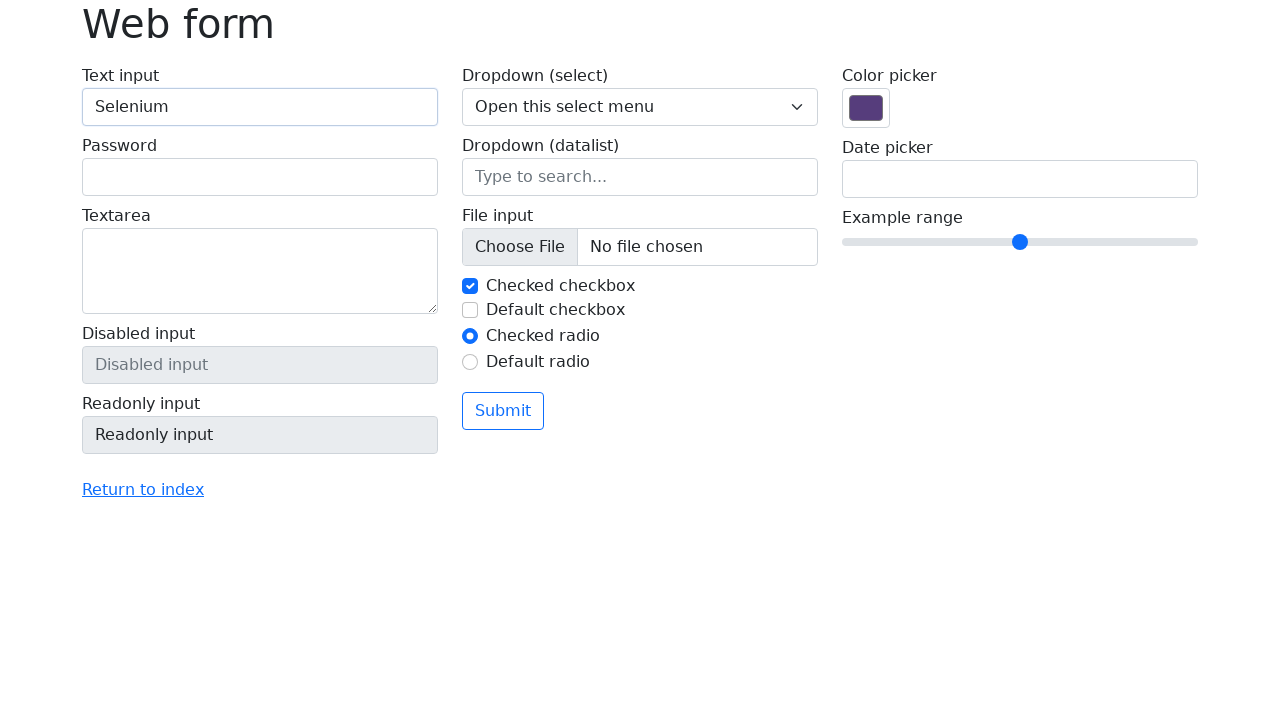

Clicked submit button at (503, 411) on button
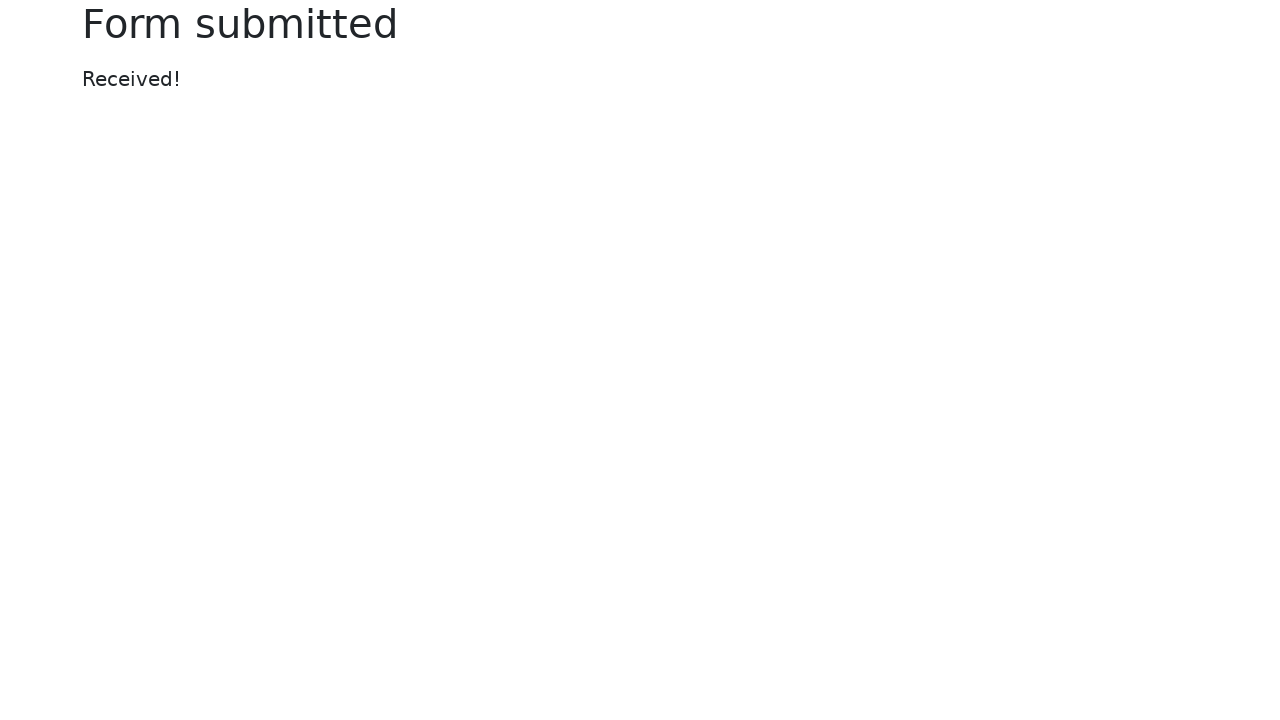

Success message displayed
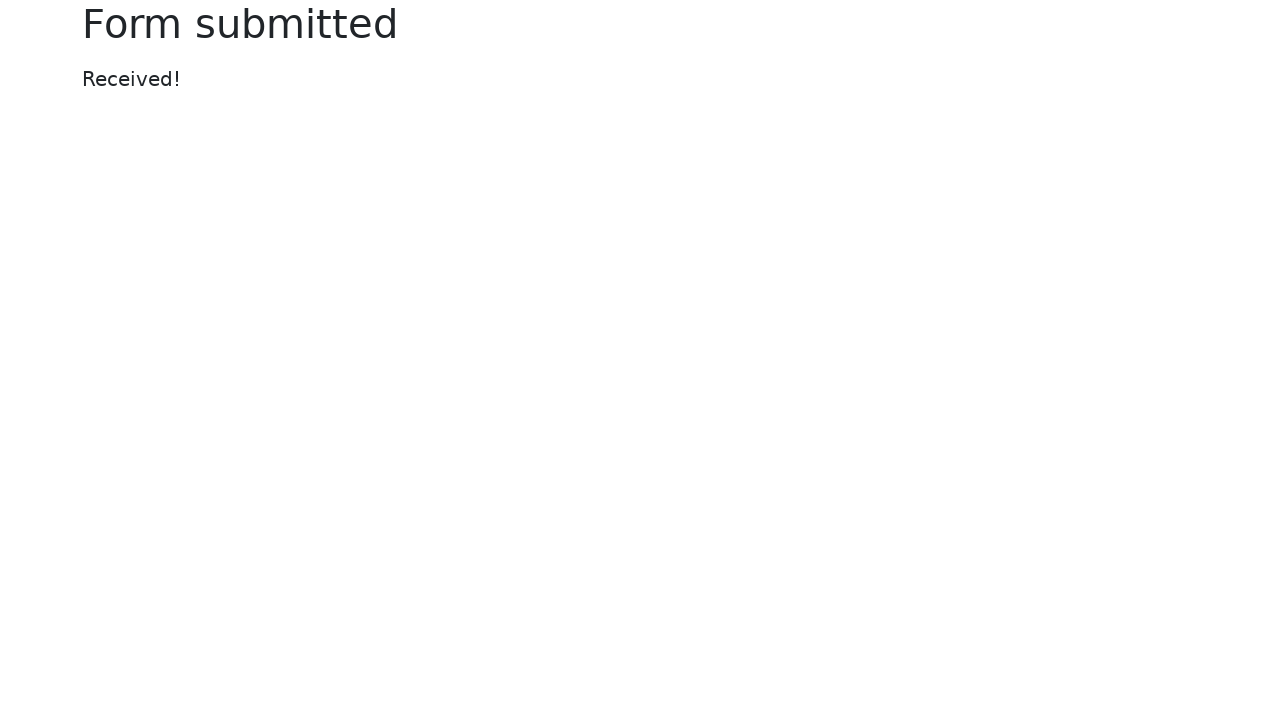

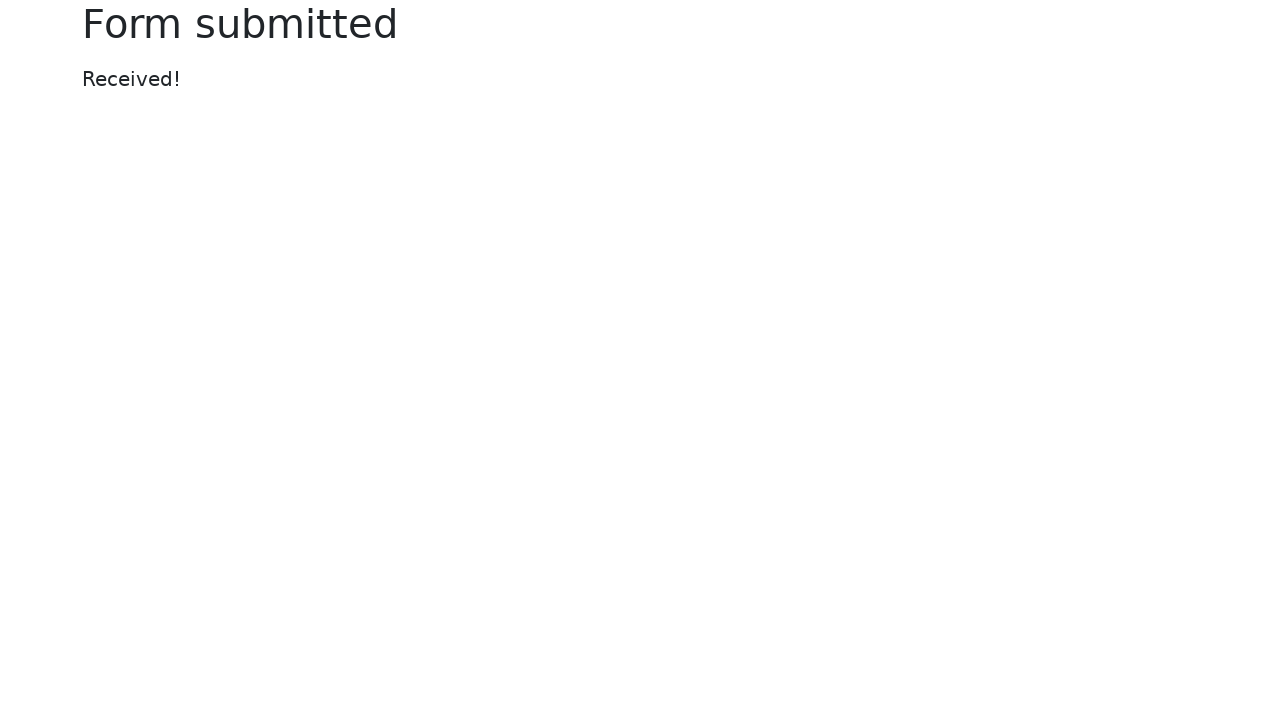